Tests data table functionality by iterating through table rows to find a course containing 'python' and verifying its price equals '25'

Starting URL: https://rahulshettyacademy.com/AutomationPractice

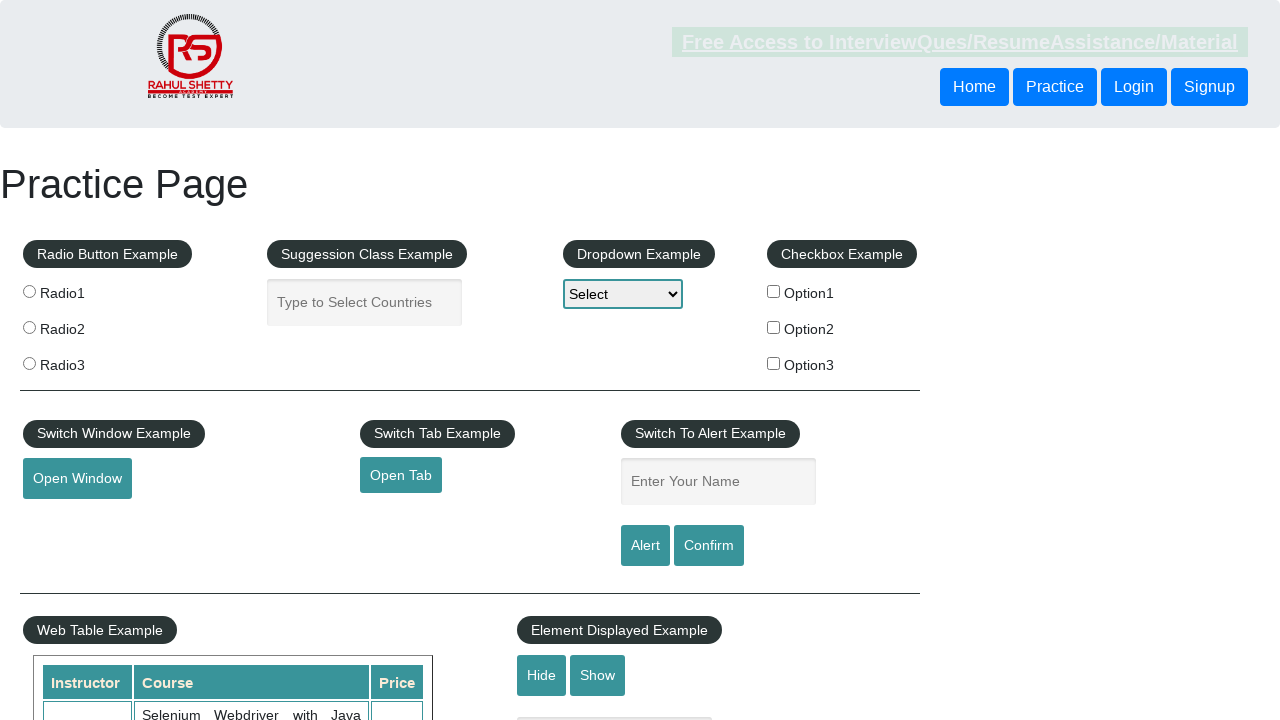

Waited for data table to load
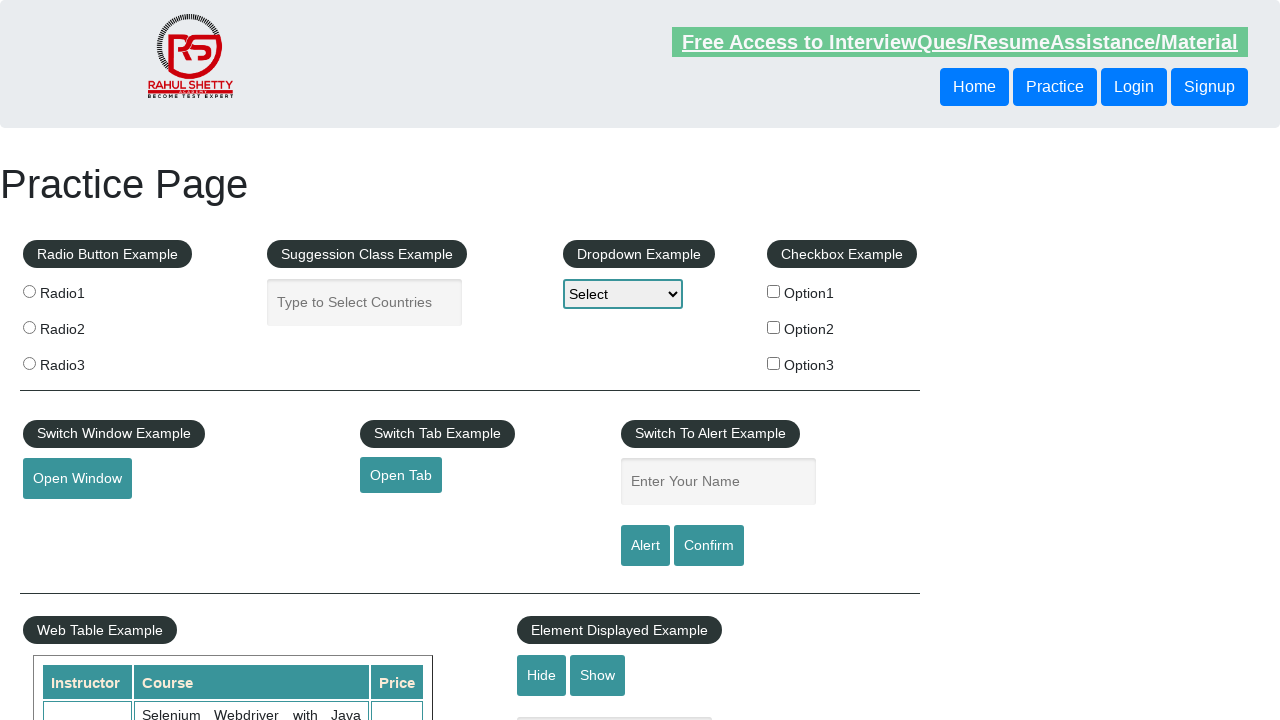

Located all table rows
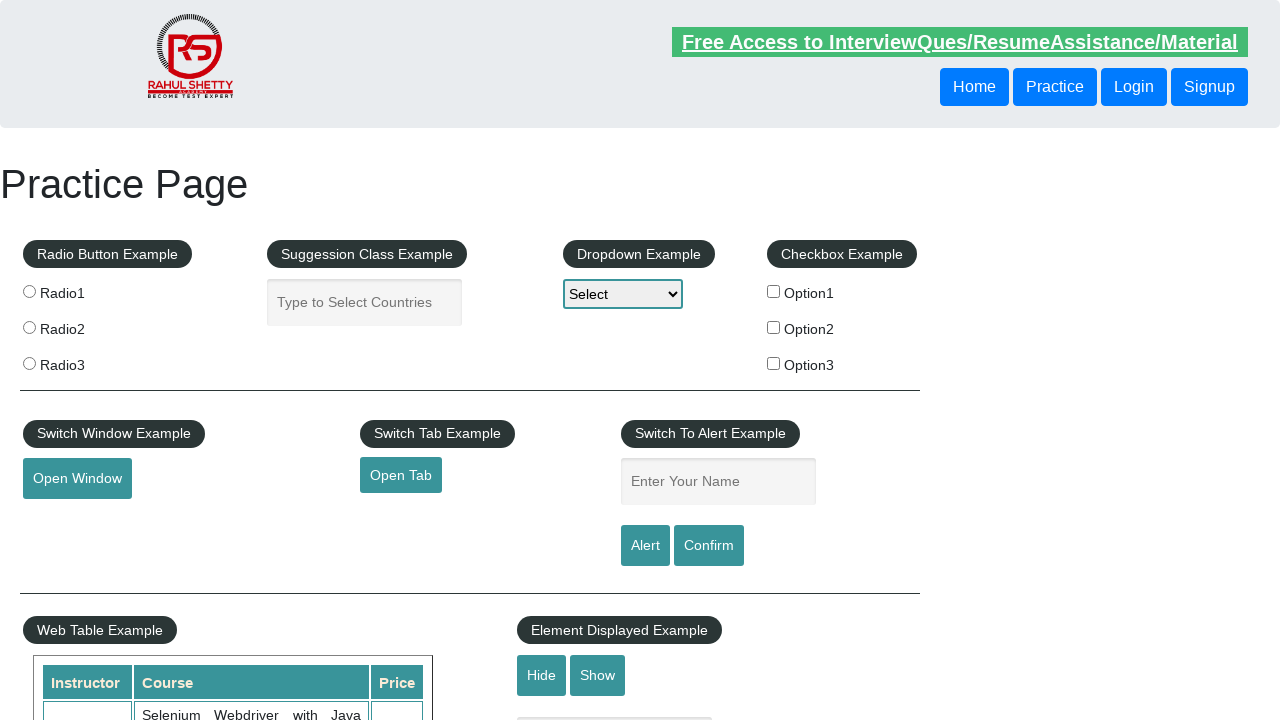

Located course cell in row 0
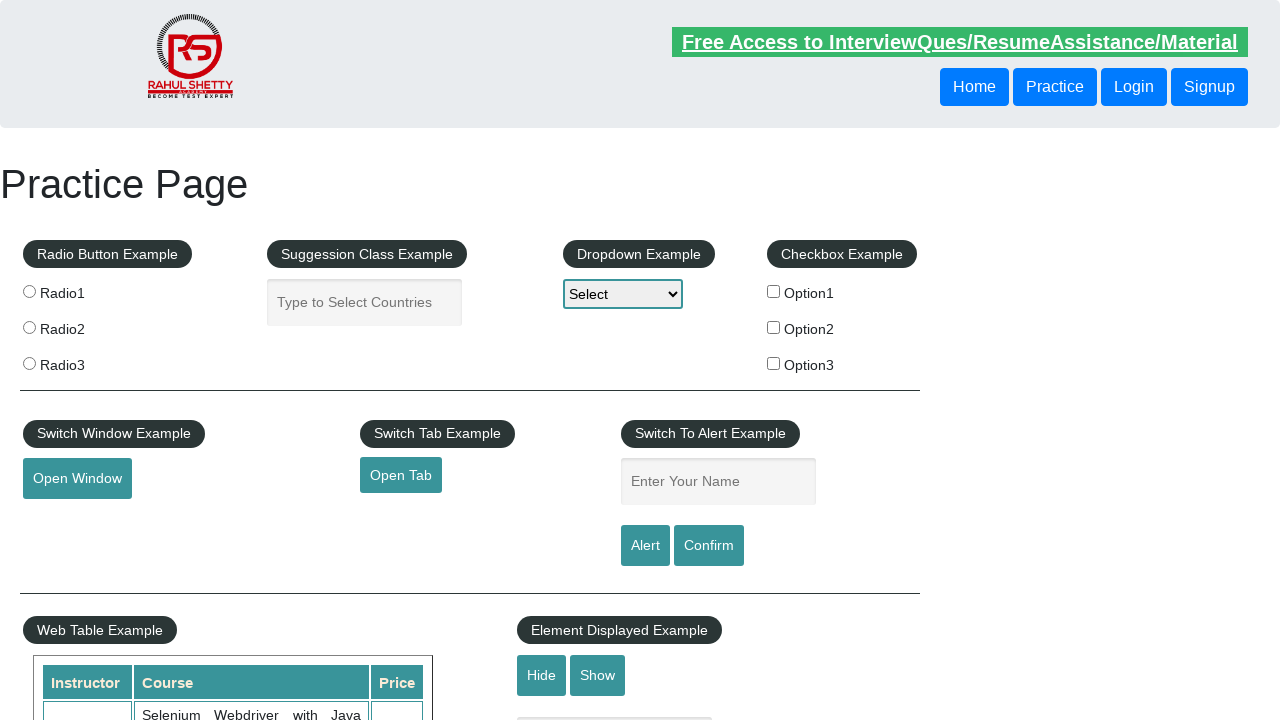

Located course cell in row 1
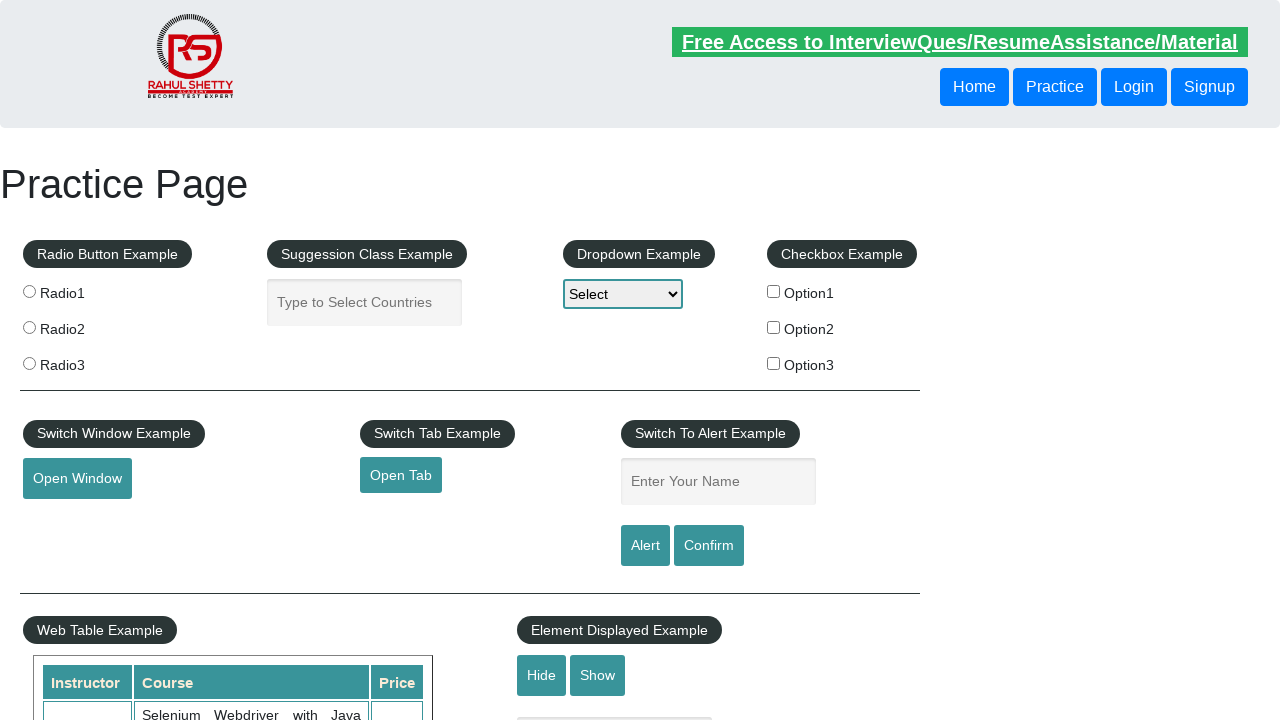

Retrieved course text from row 1: 'Selenium Webdriver with Java Basics + Advanced + Interview Guide'
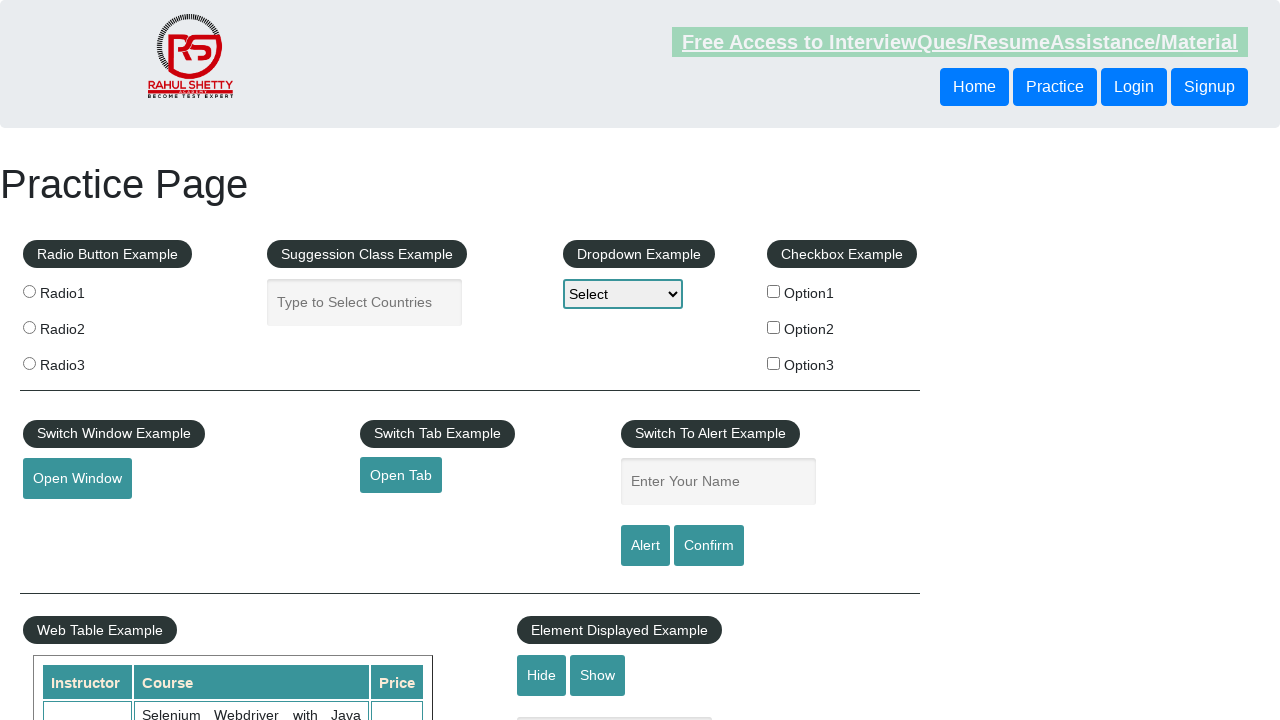

Located course cell in row 2
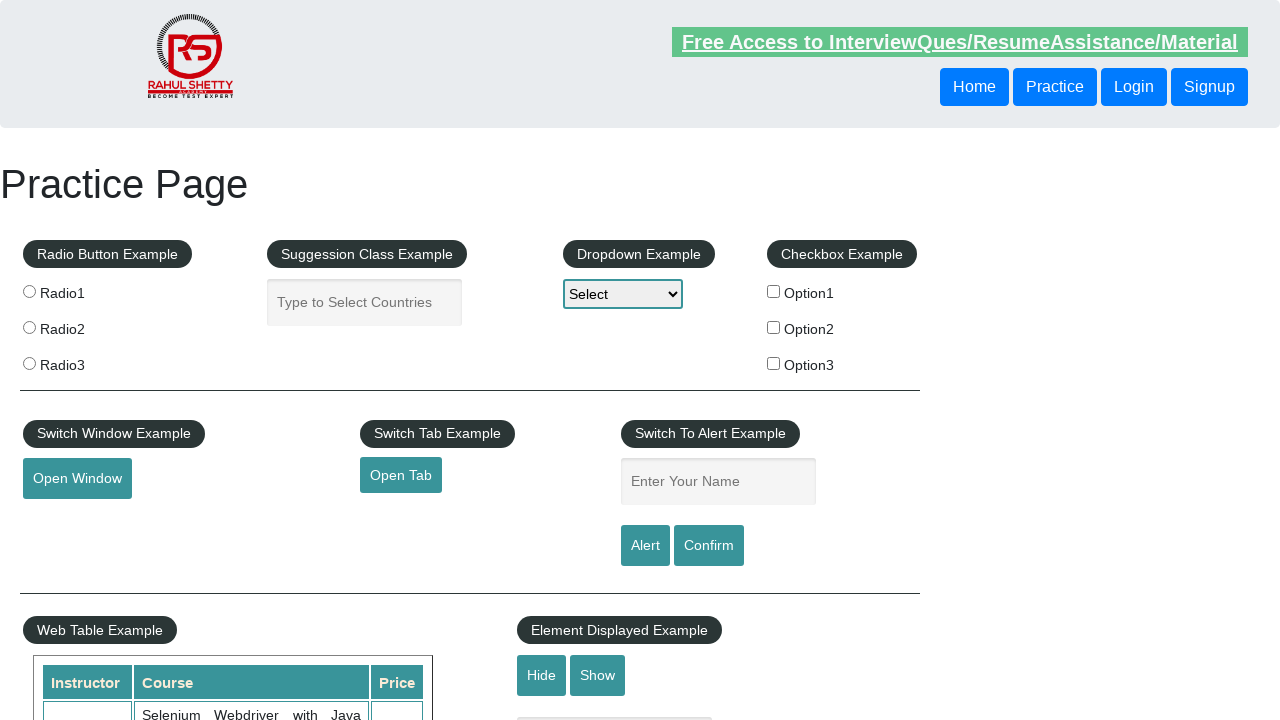

Retrieved course text from row 2: 'Learn SQL in Practical + Database Testing from Scratch'
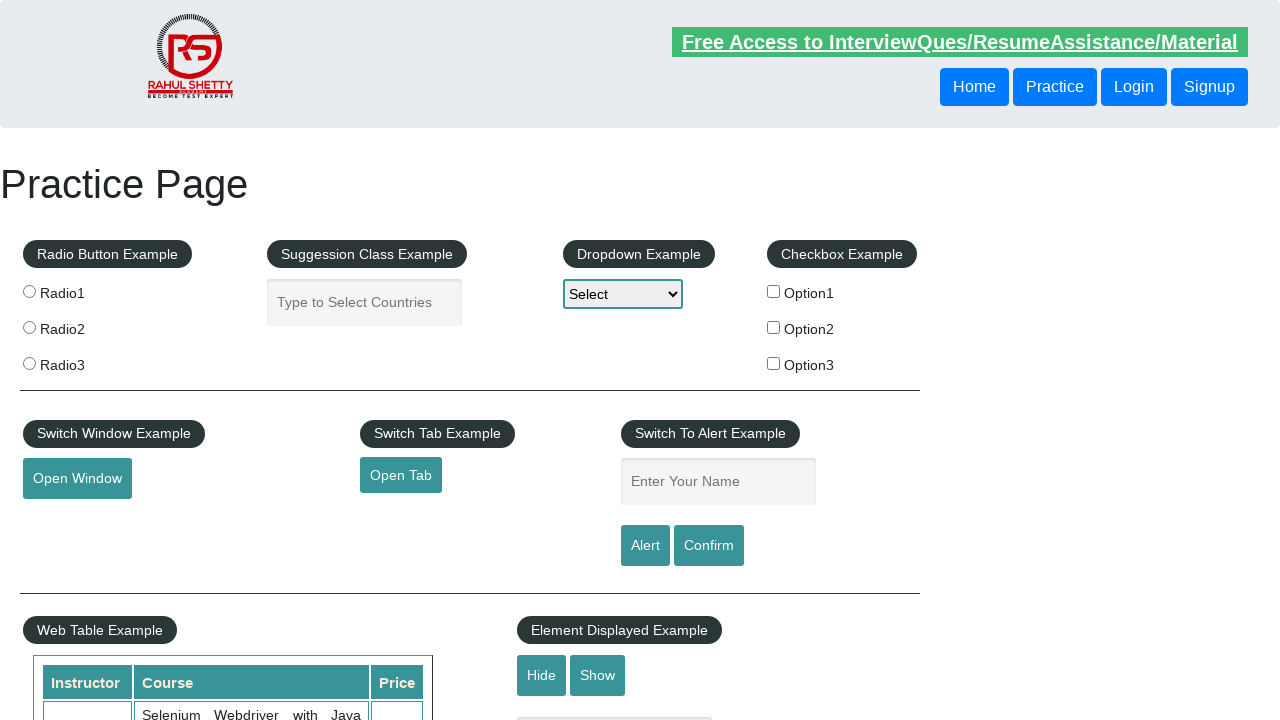

Located course cell in row 3
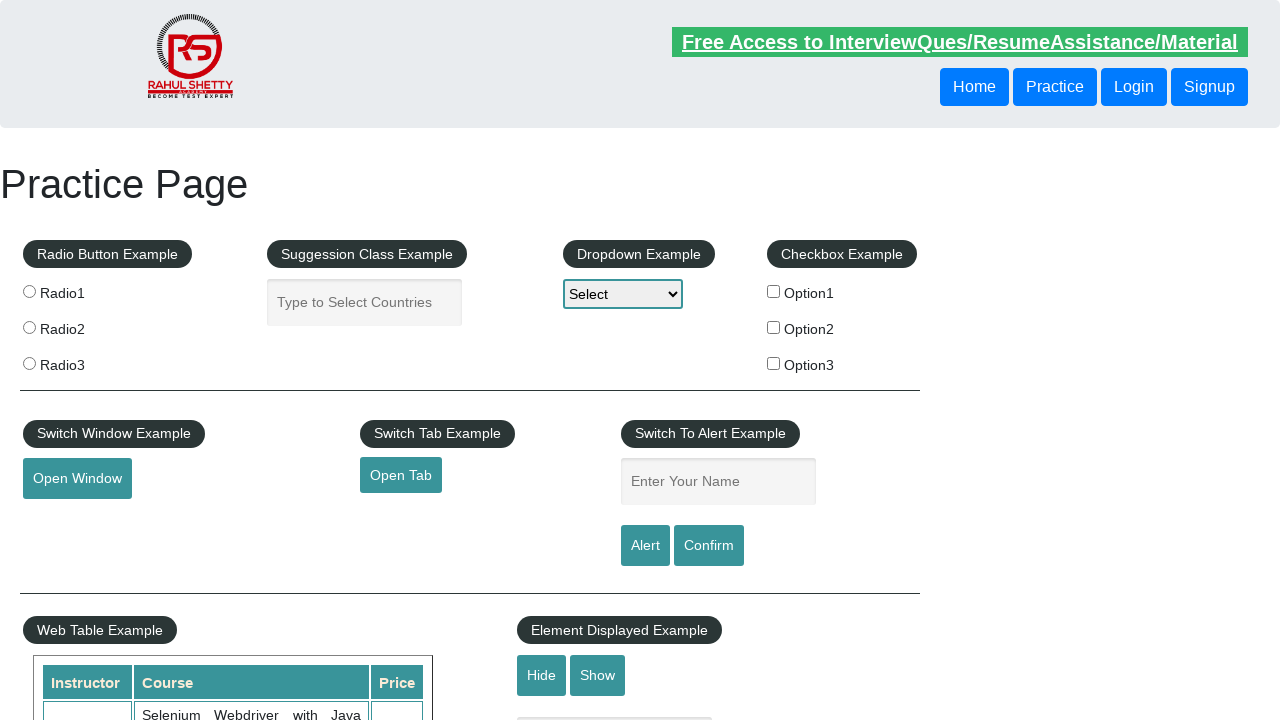

Retrieved course text from row 3: 'Appium (Selenium) - Mobile Automation Testing from Scratch'
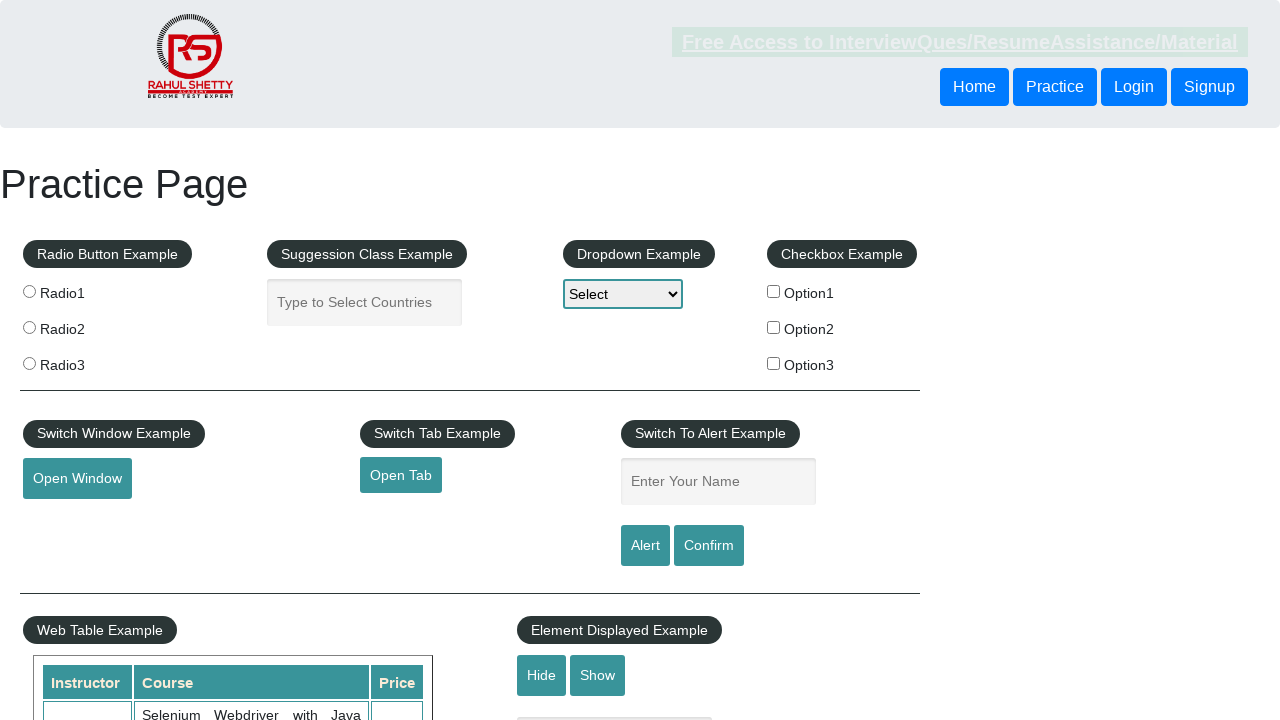

Located course cell in row 4
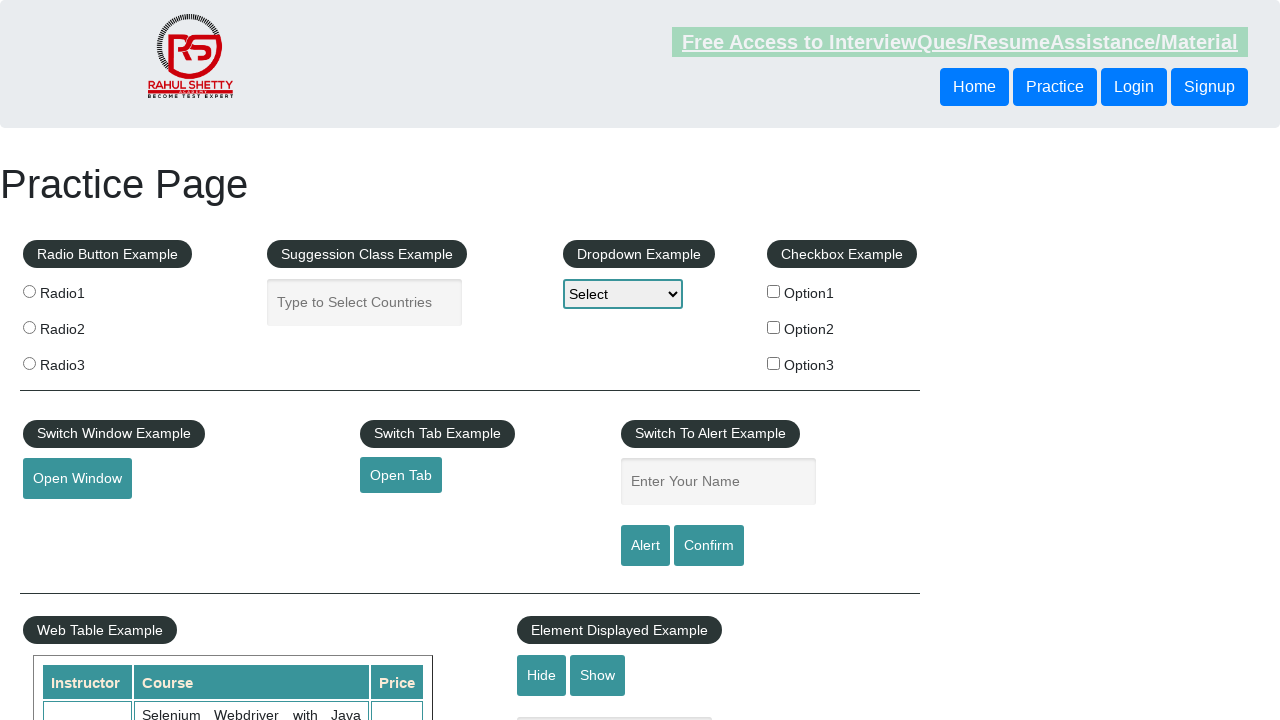

Retrieved course text from row 4: 'WebSecurity Testing for Beginners-QA knowledge to next level'
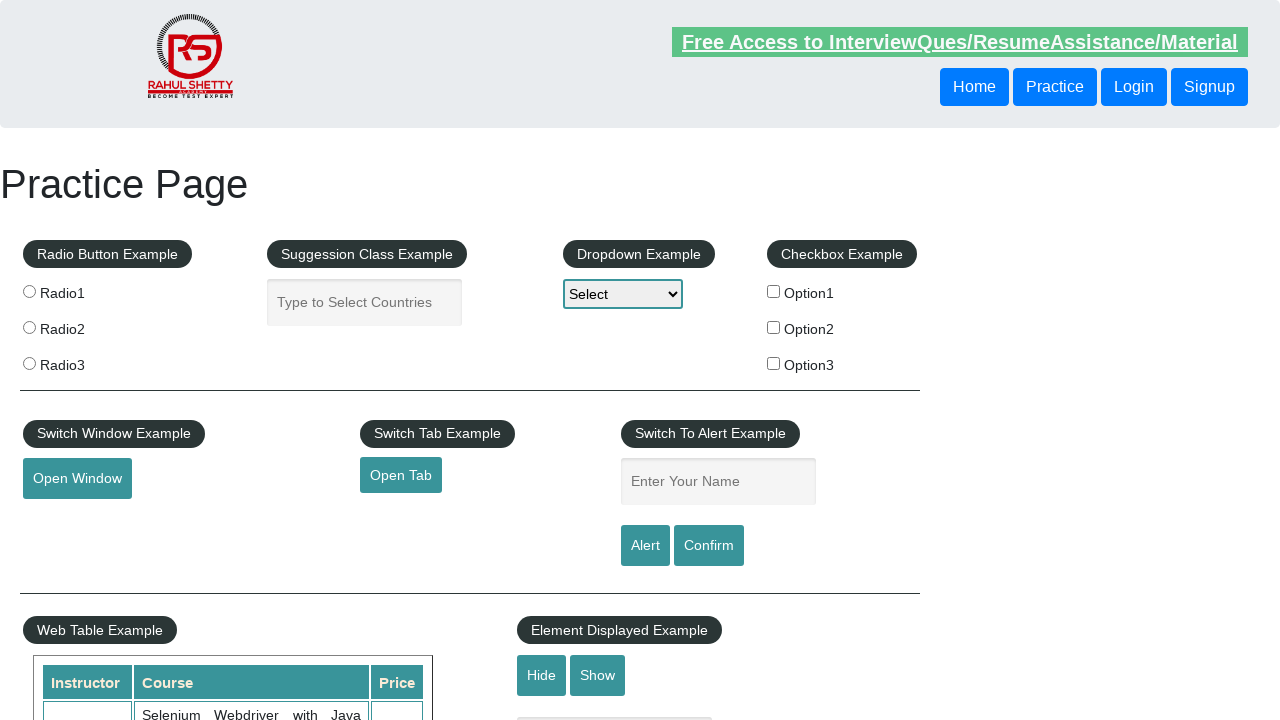

Located course cell in row 5
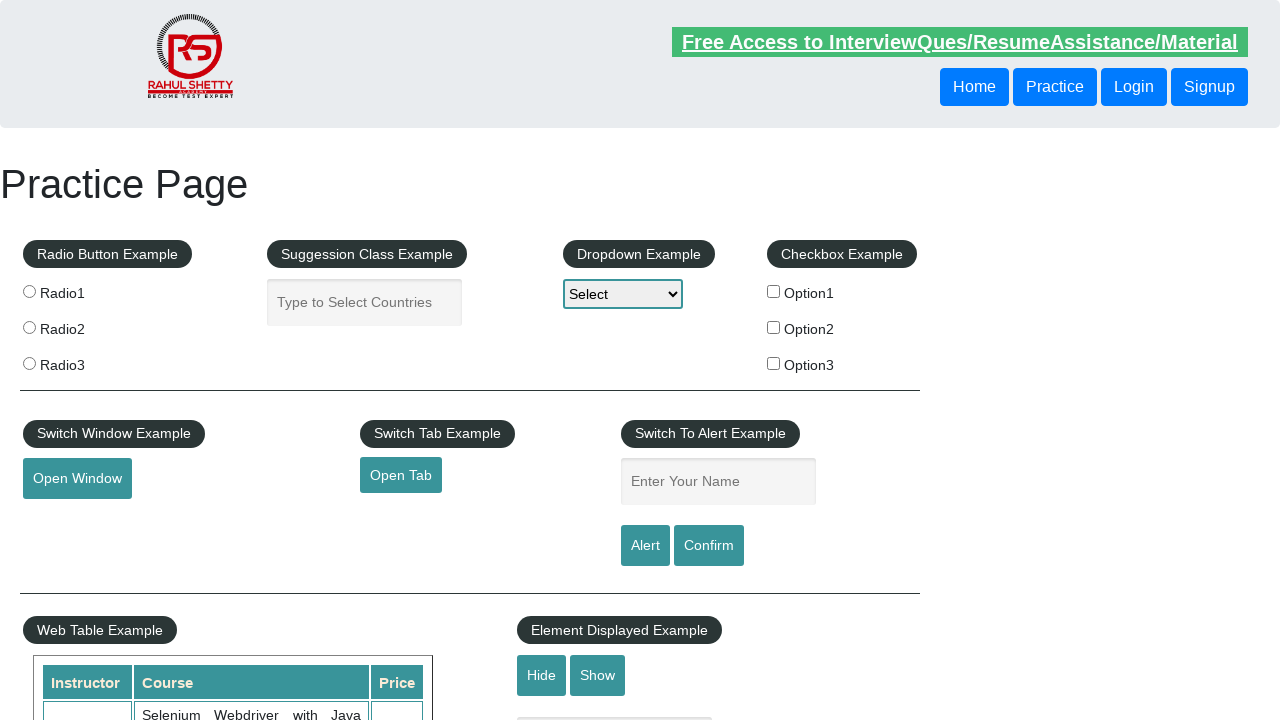

Retrieved course text from row 5: 'Learn JMETER from Scratch - (Performance + Load) Testing Tool'
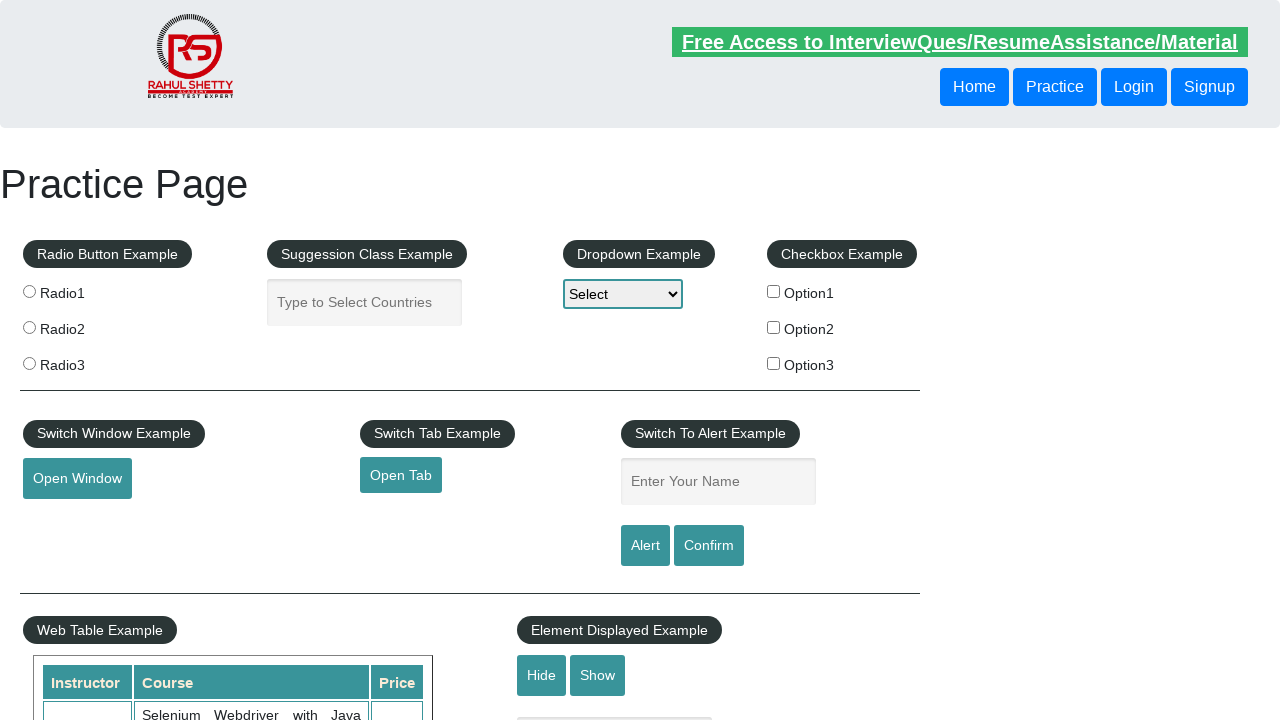

Located course cell in row 6
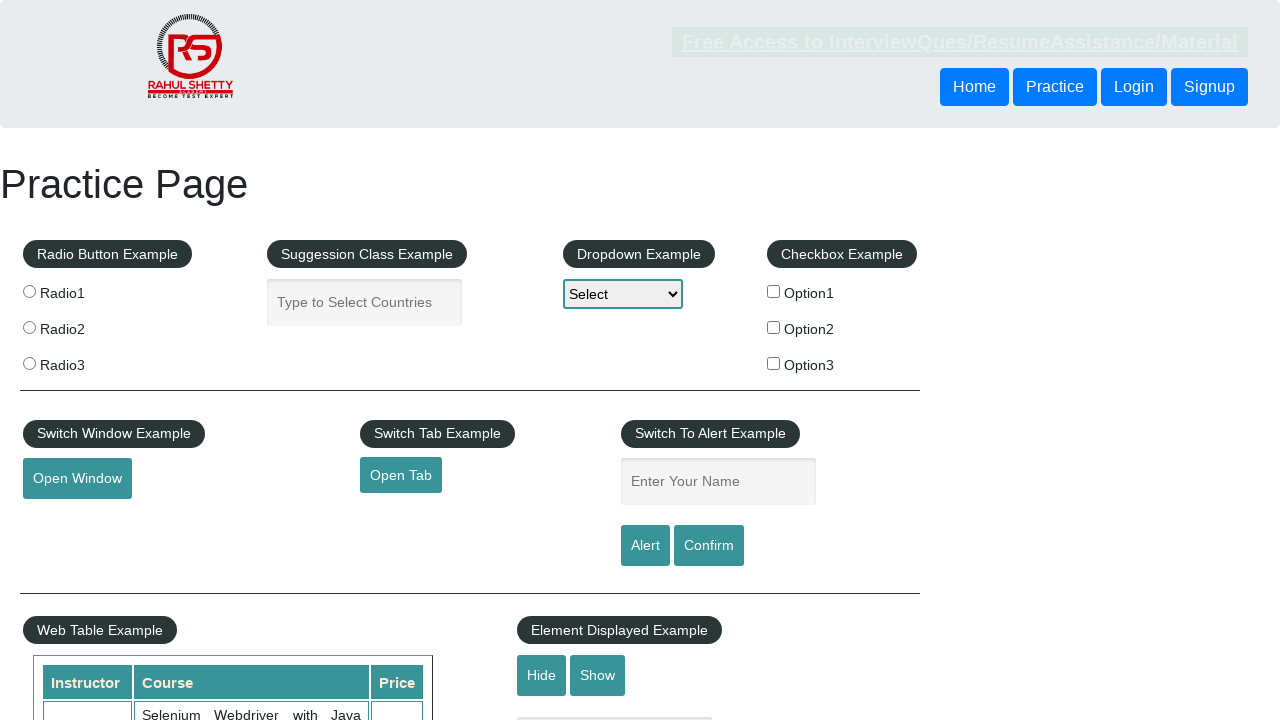

Retrieved course text from row 6: 'WebServices / REST API Testing with SoapUI'
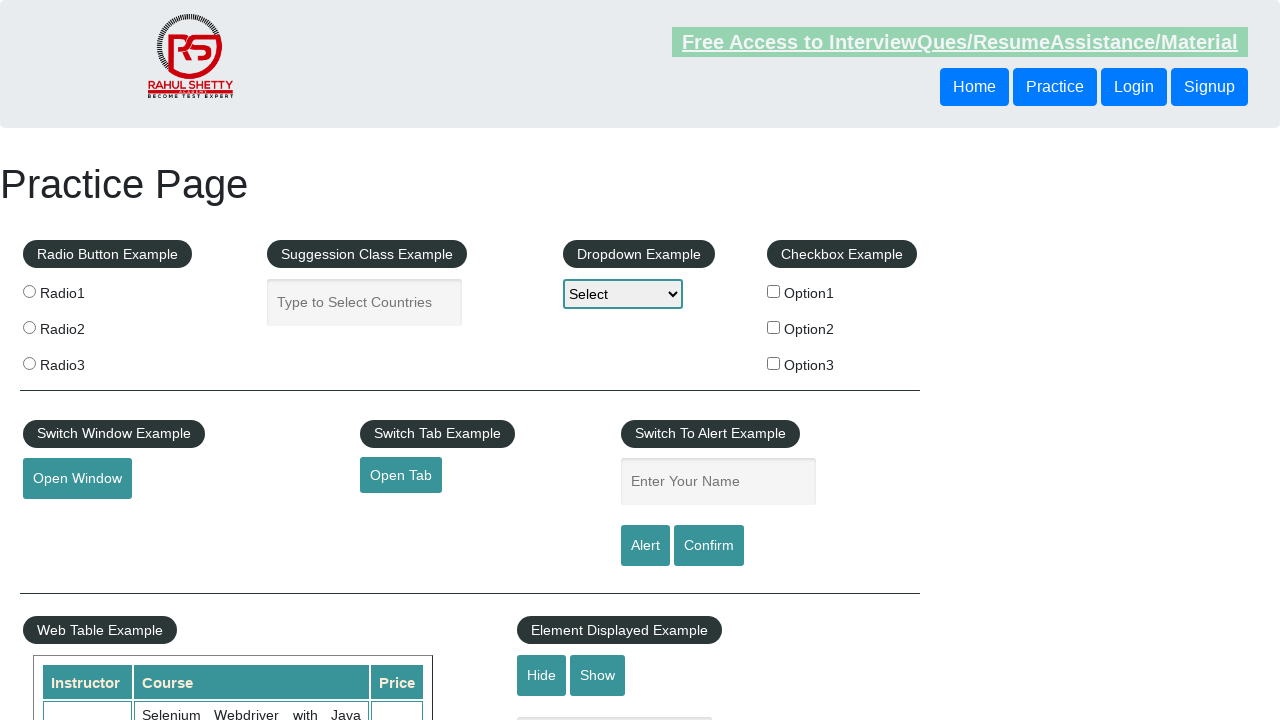

Located course cell in row 7
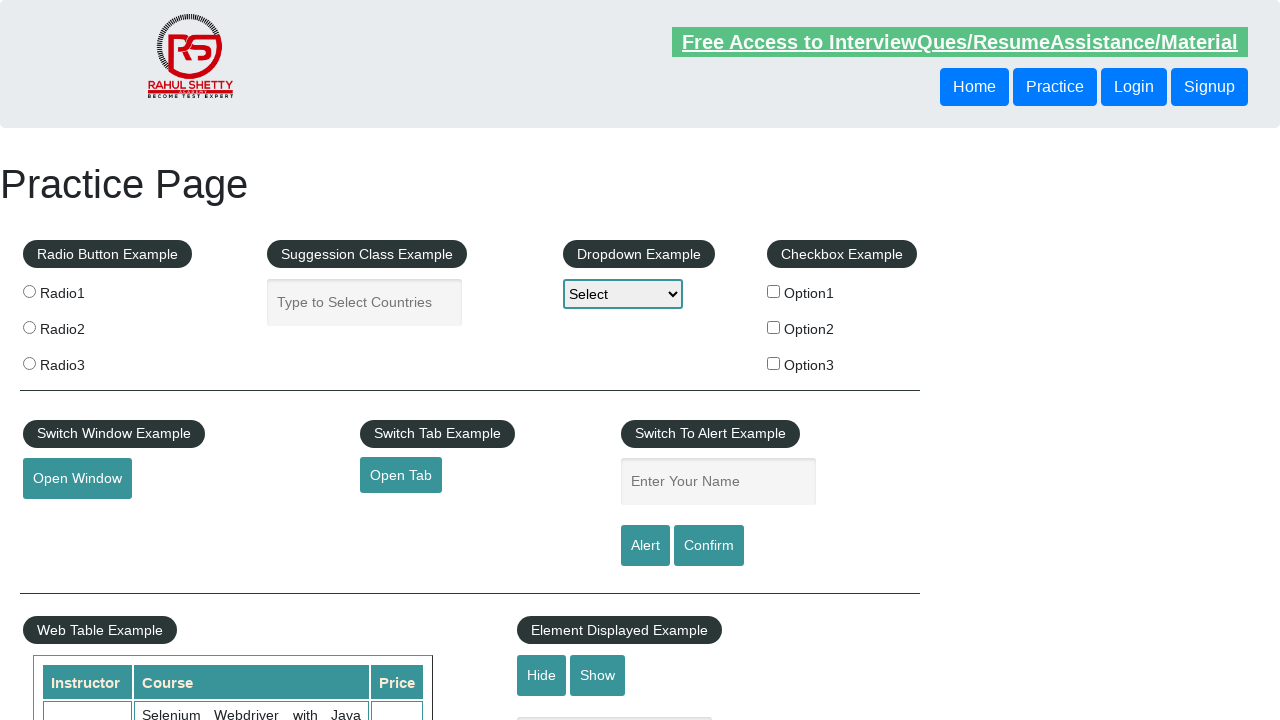

Retrieved course text from row 7: 'QA Expert Course :Software Testing + Bugzilla + SQL + Agile'
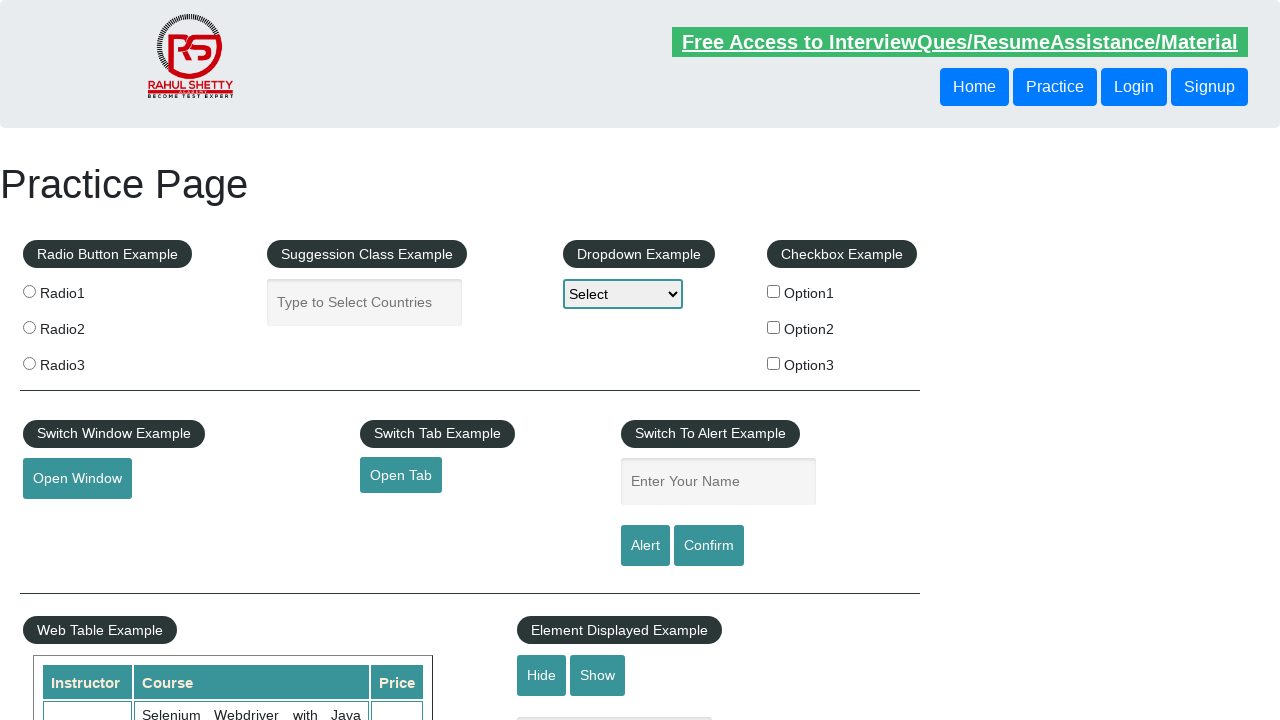

Located course cell in row 8
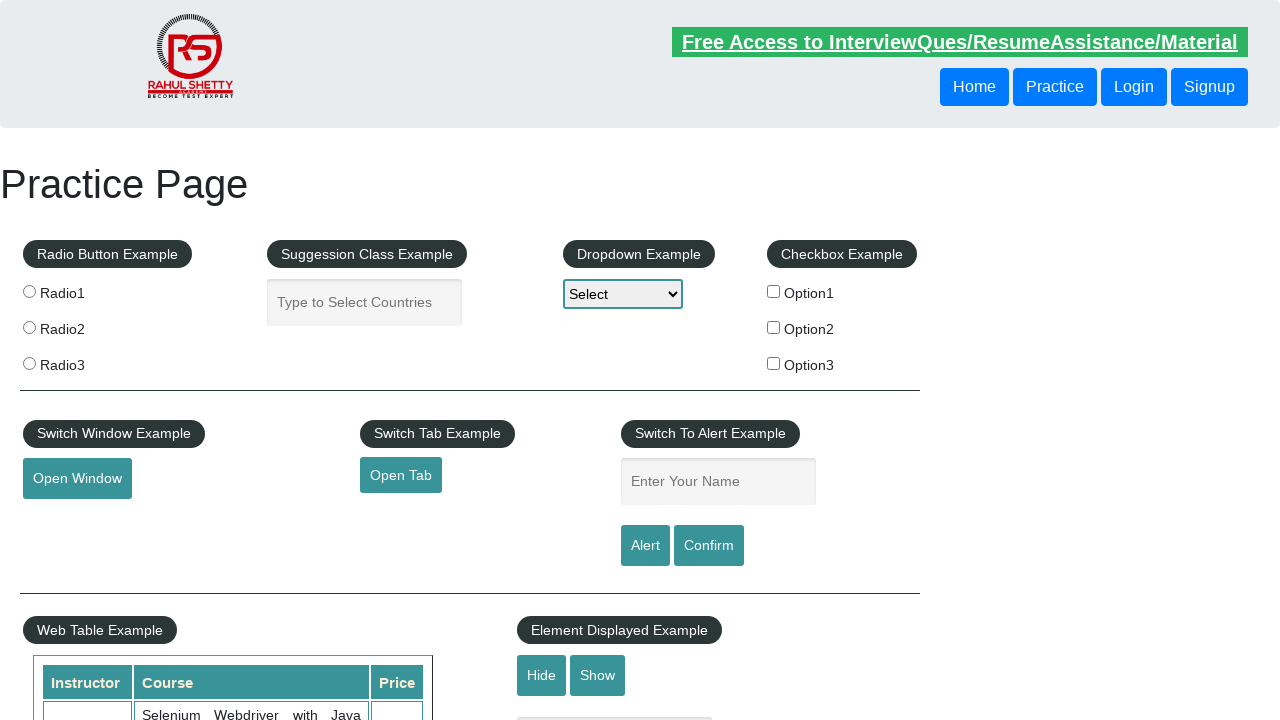

Retrieved course text from row 8: 'Master Selenium Automation in simple Python Language'
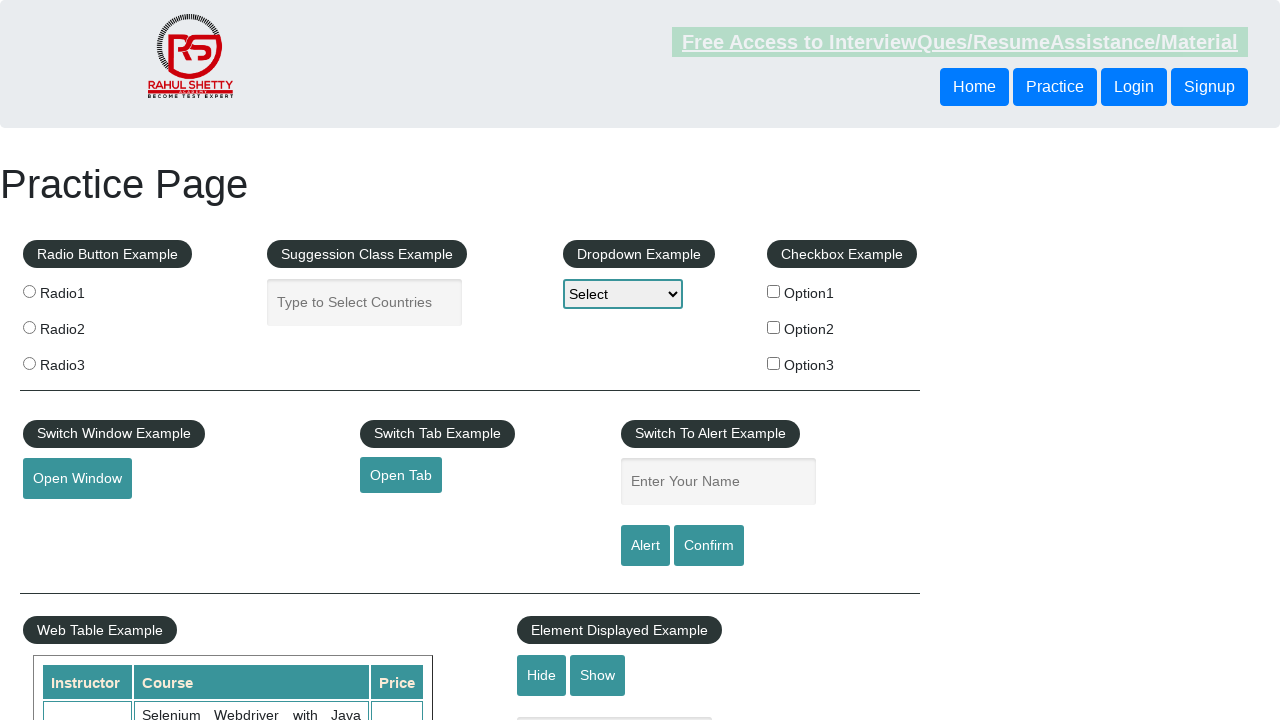

Found Python course in row 8, located price cell
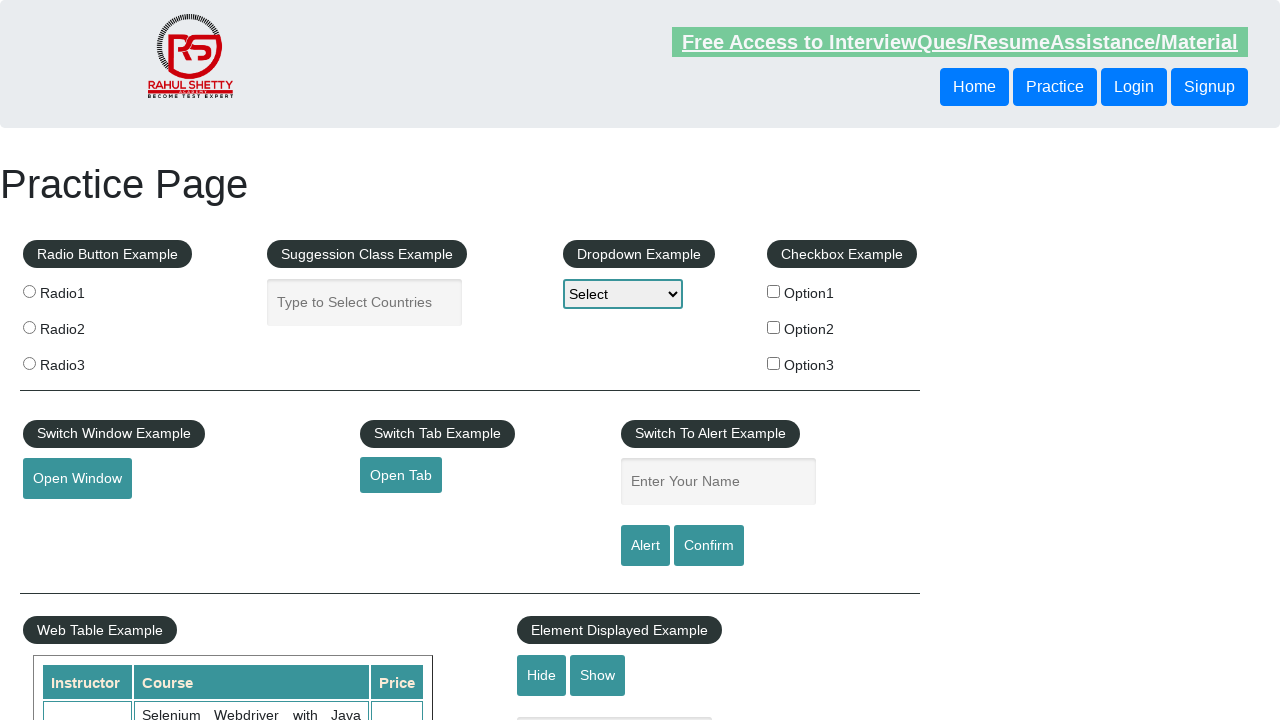

Retrieved price value: '25'
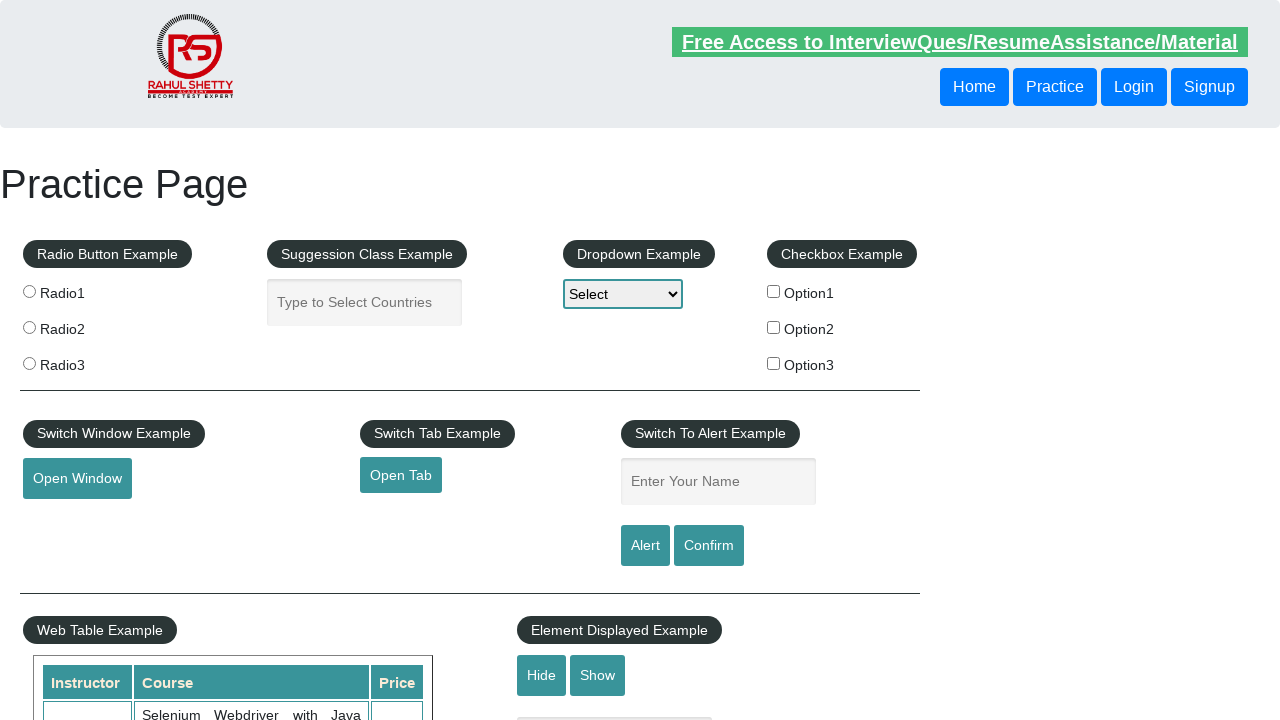

Verified Python course price equals '25'
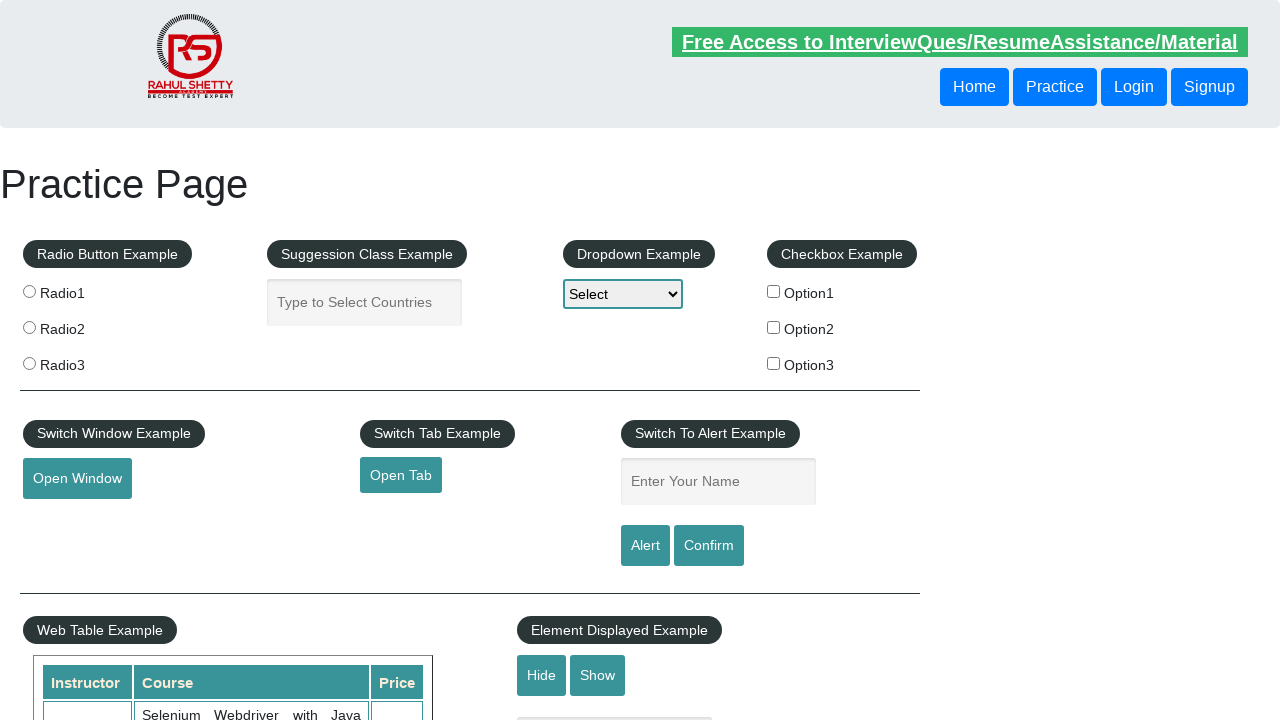

Located course cell in row 9
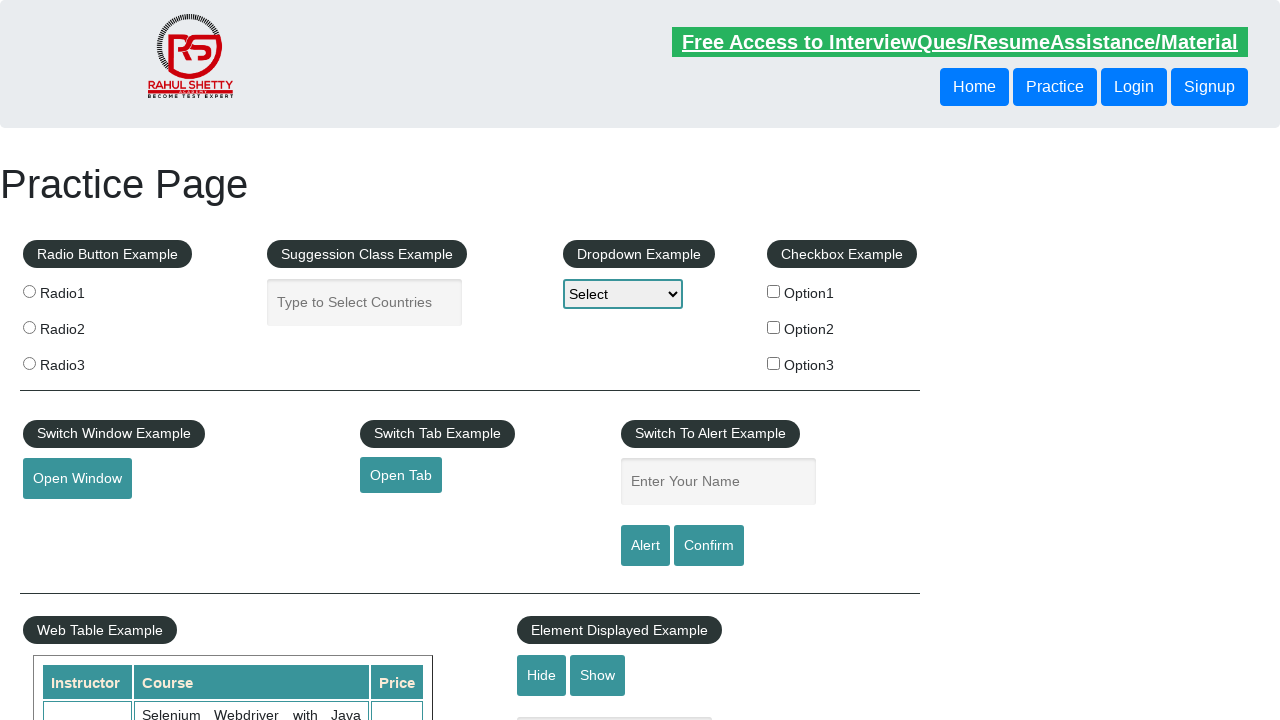

Retrieved course text from row 9: 'Advanced Selenium Framework Pageobject, TestNG, Maven, Jenkins,C'
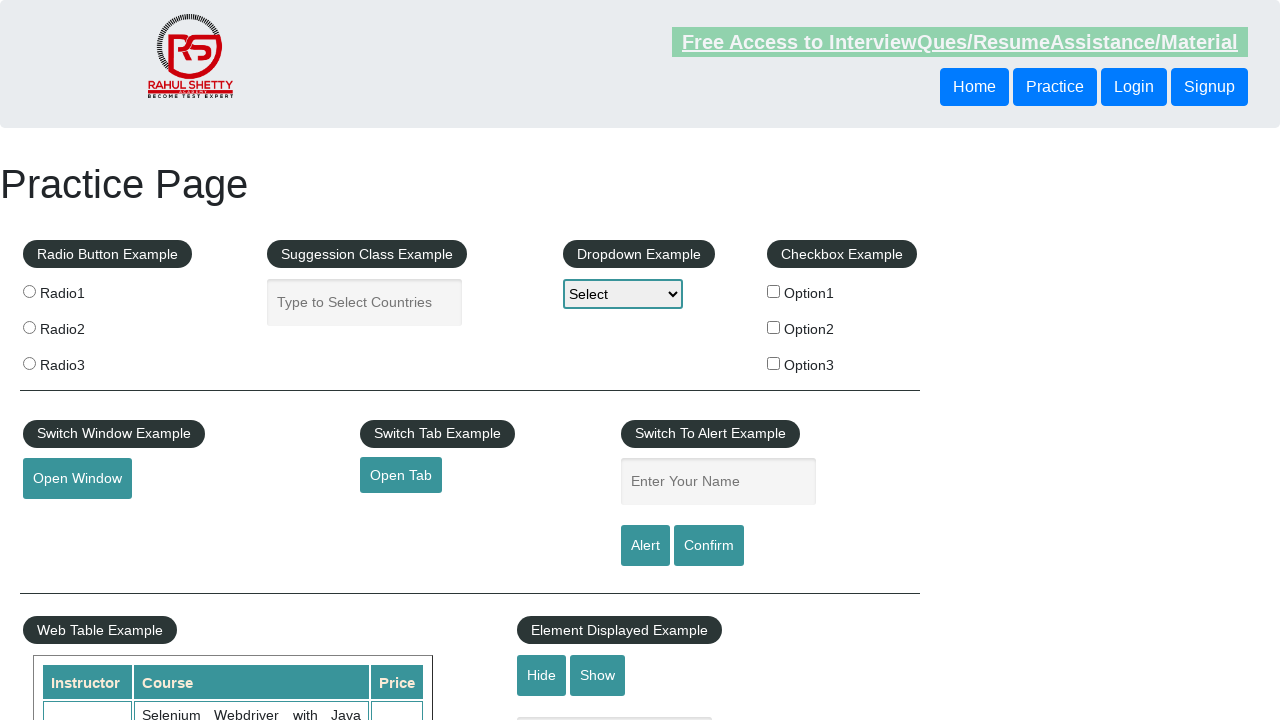

Located course cell in row 10
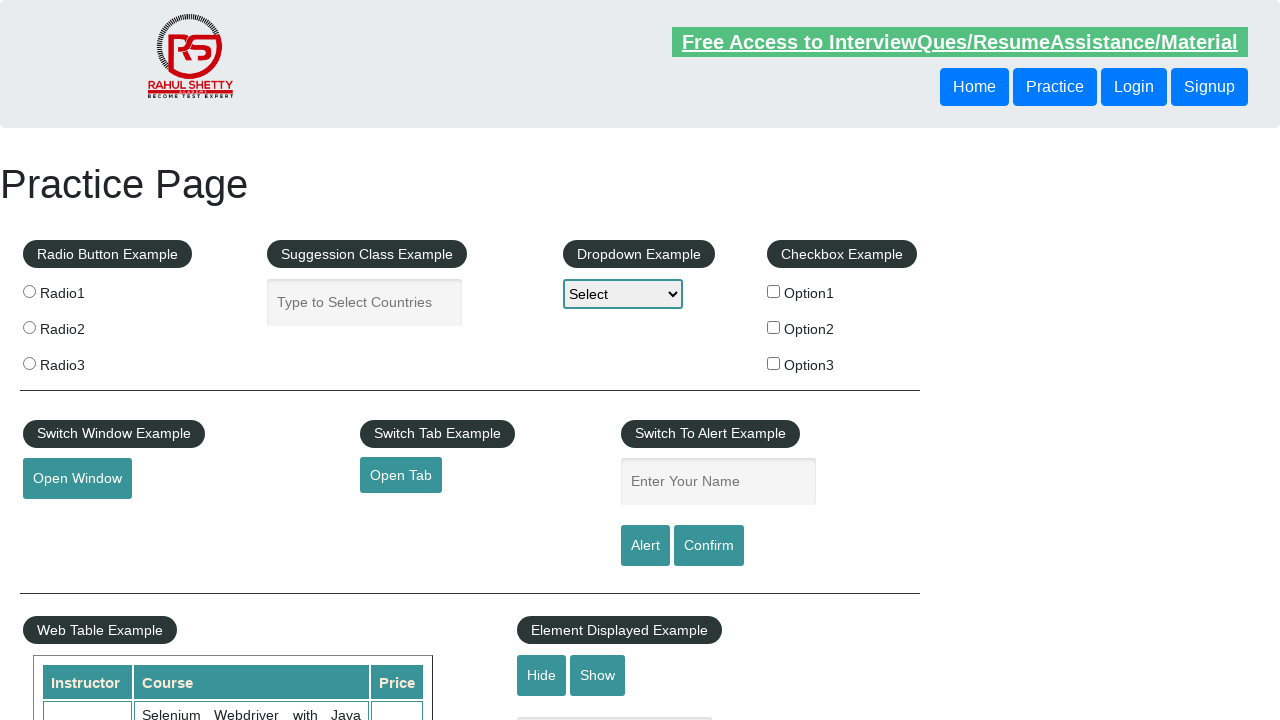

Retrieved course text from row 10: 'Write effective QA Resume that will turn to interview call'
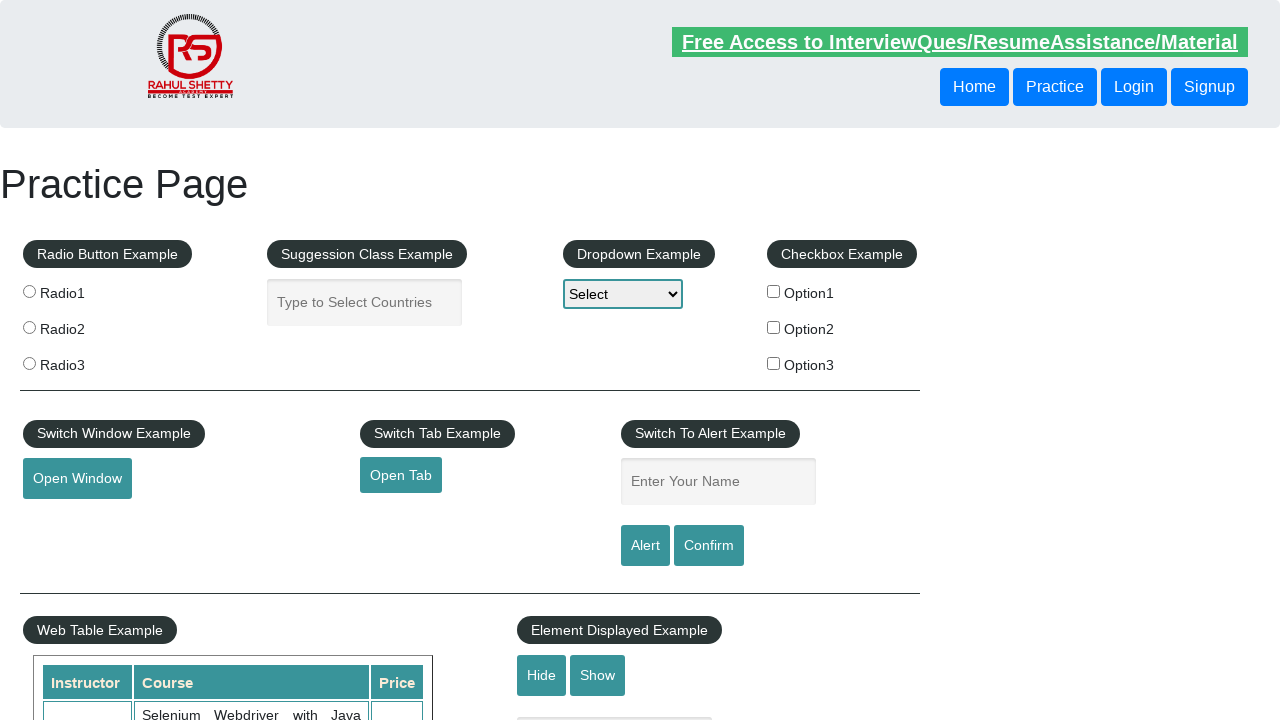

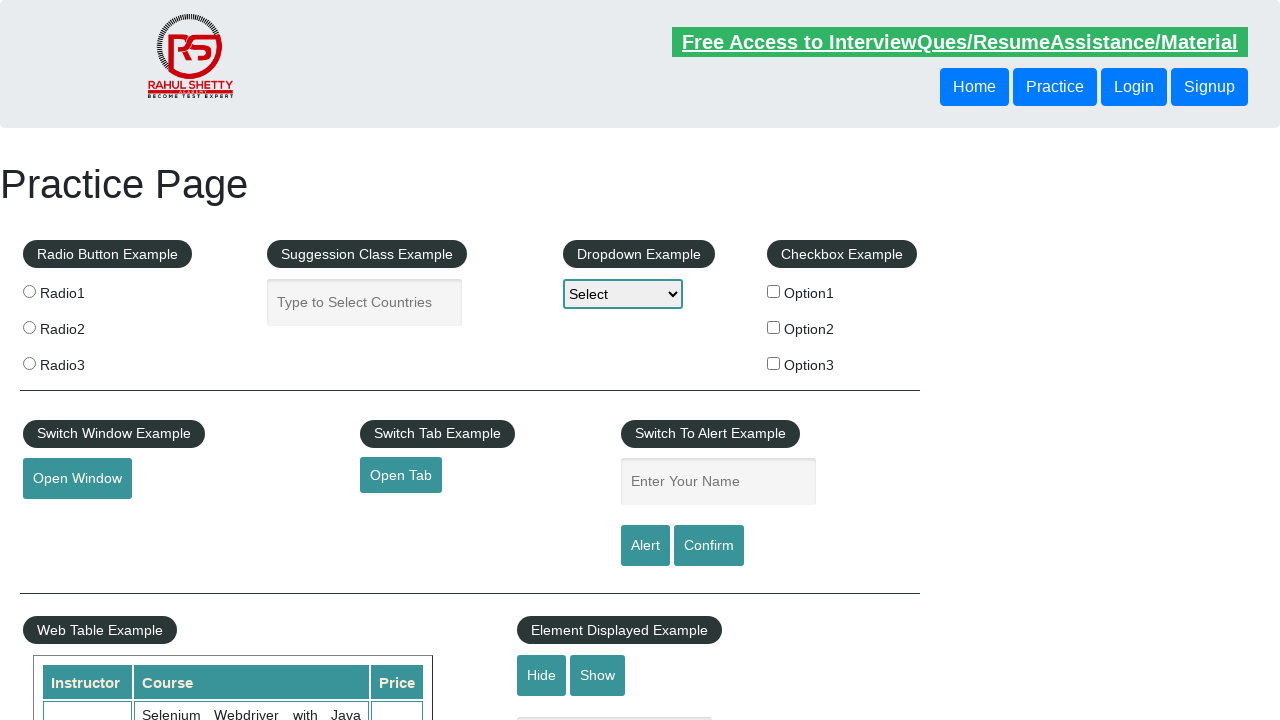